Verifies contact information is available in the footer section of the website

Starting URL: https://smartbuy-me.com/

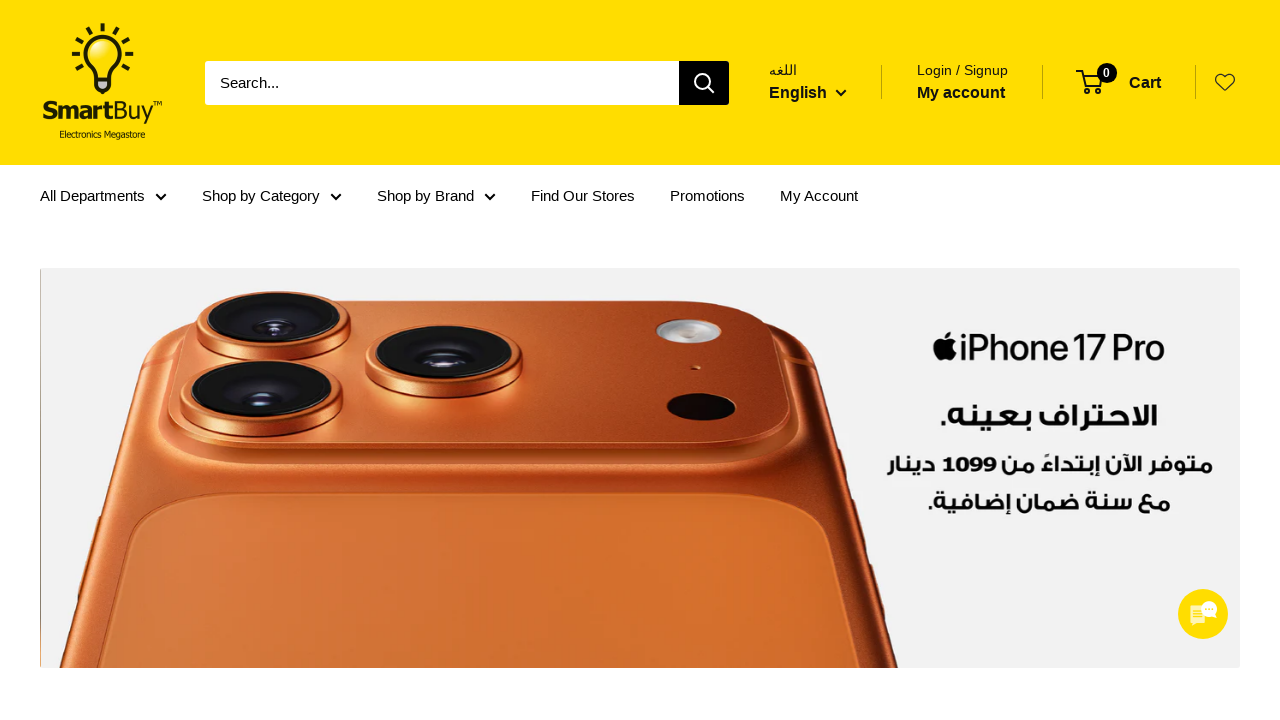

Waited for footer to load
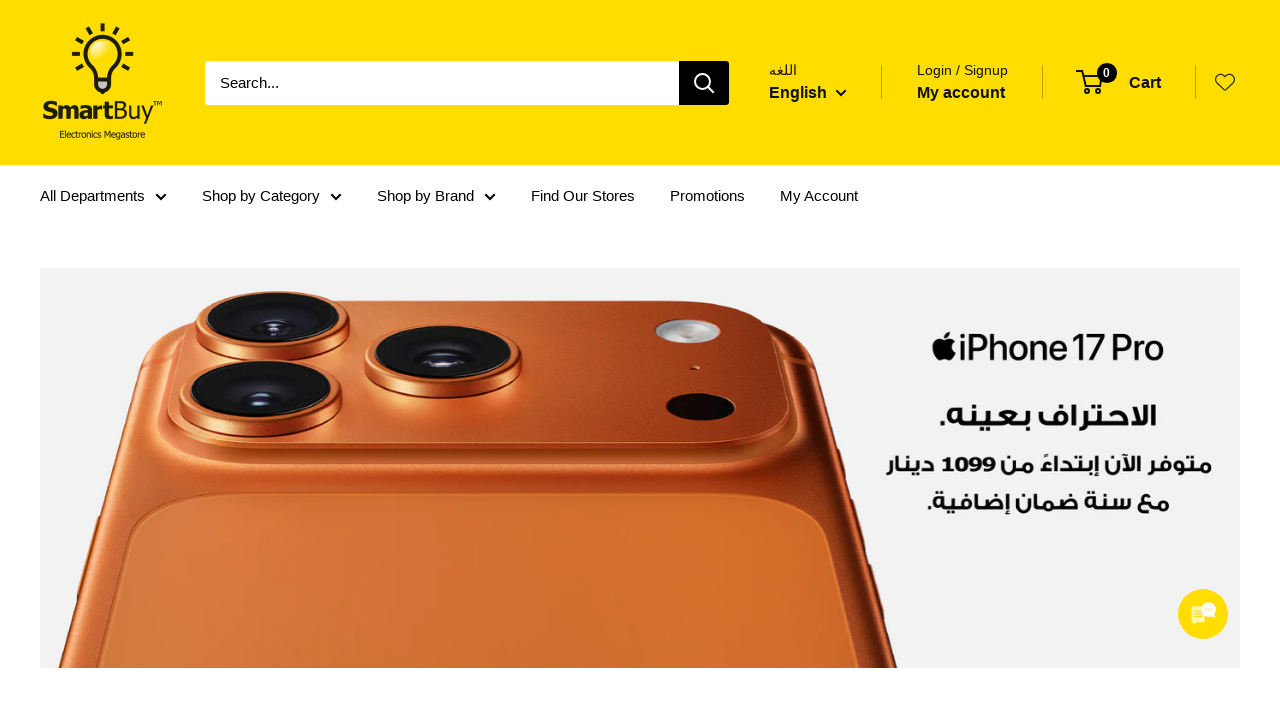

Waited for contact information block to load in footer
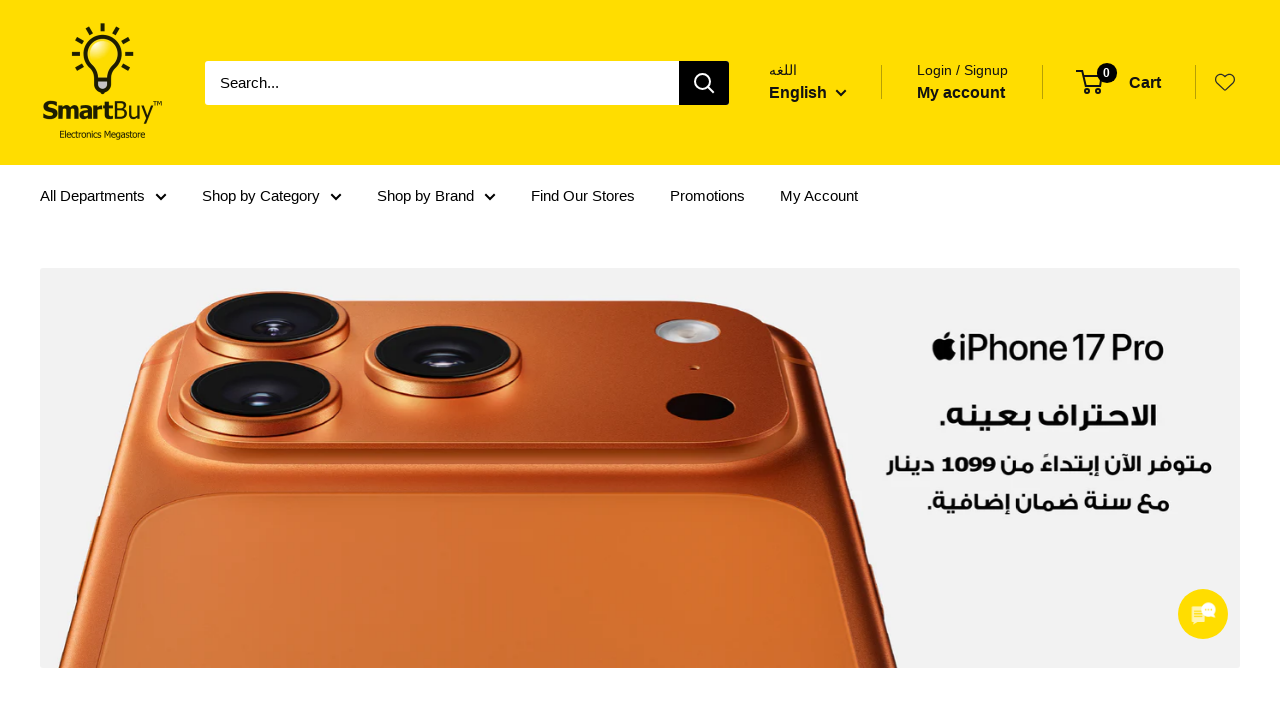

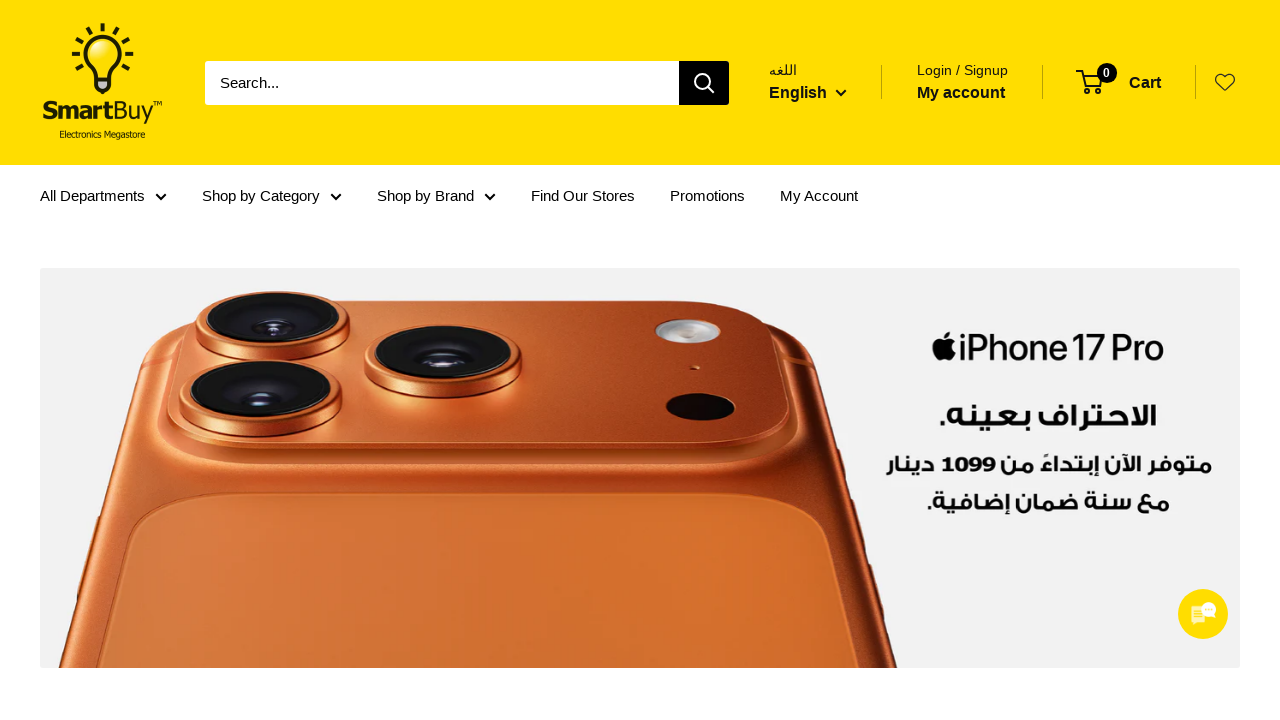